Tests web table functionality by navigating to a demo table page and extracting various information from the table including employee count, specific employee data, and table headers

Starting URL: http://automationbykrishna.com/

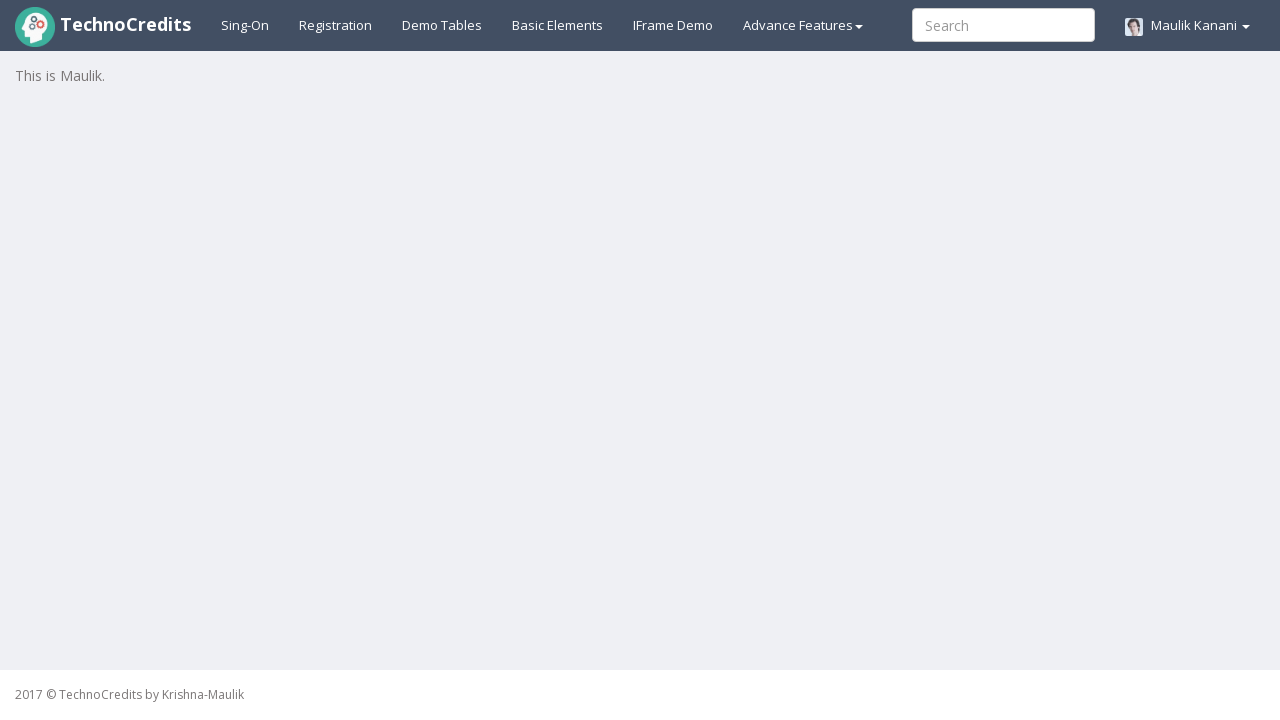

Clicked on demo table link to navigate to table page at (442, 25) on #demotable
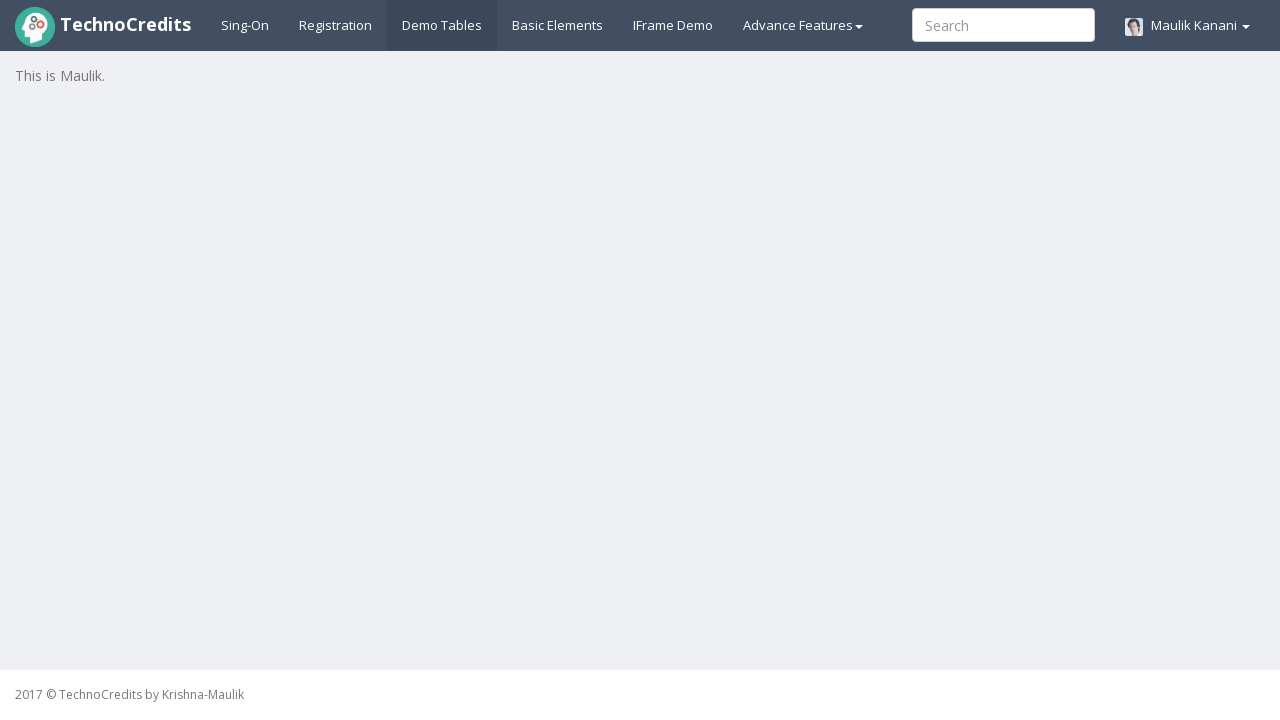

Table #table1 is now visible
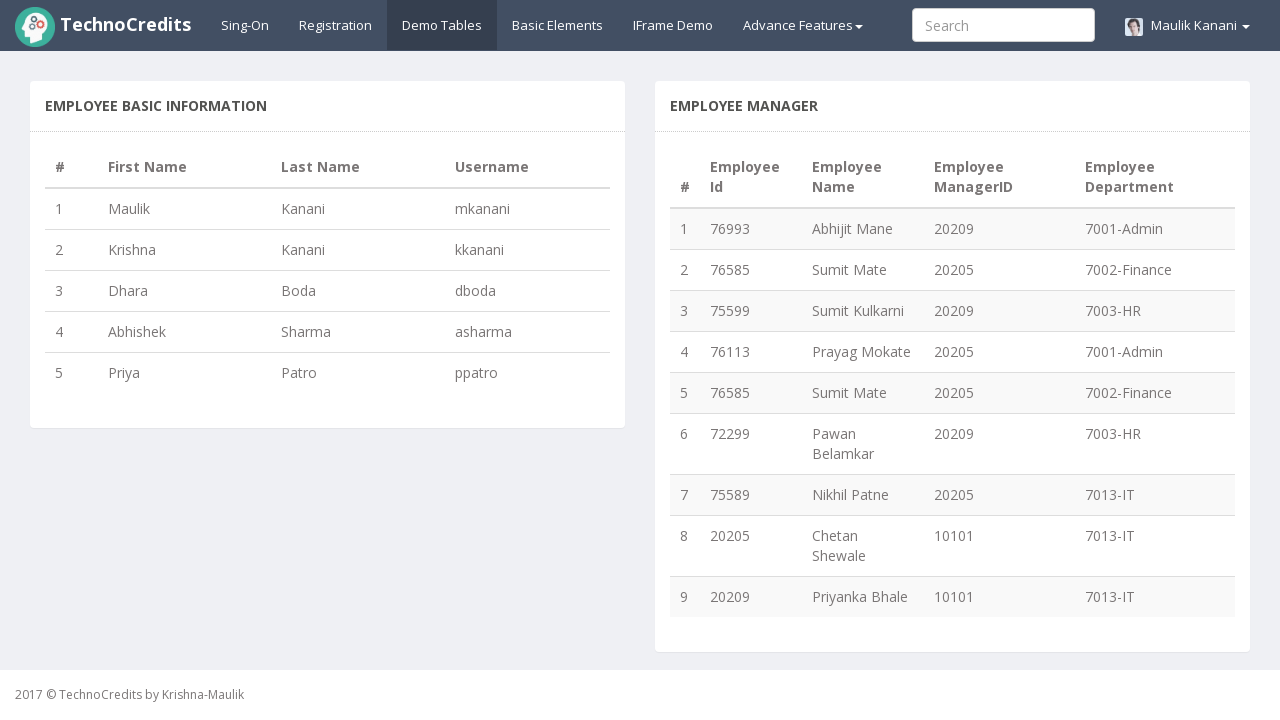

Retrieved employee count from table1: 5 employees
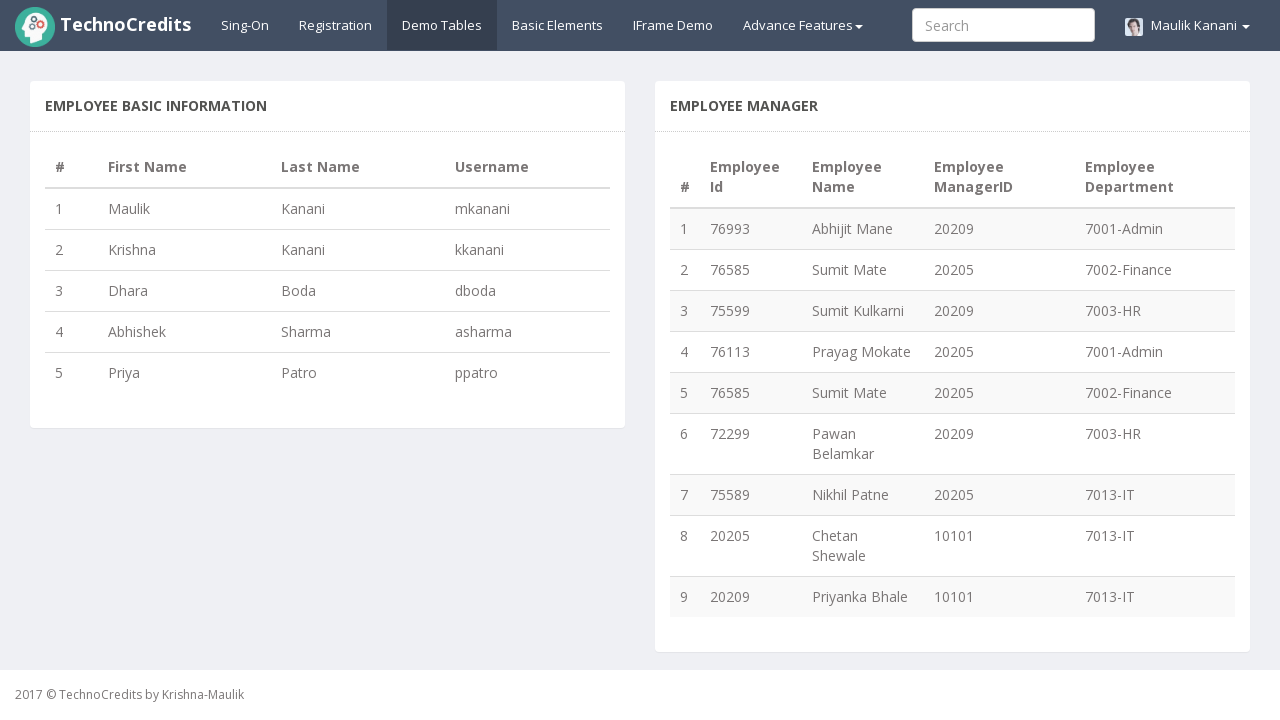

Retrieved count of employees who joined after Dhara: 2 employees
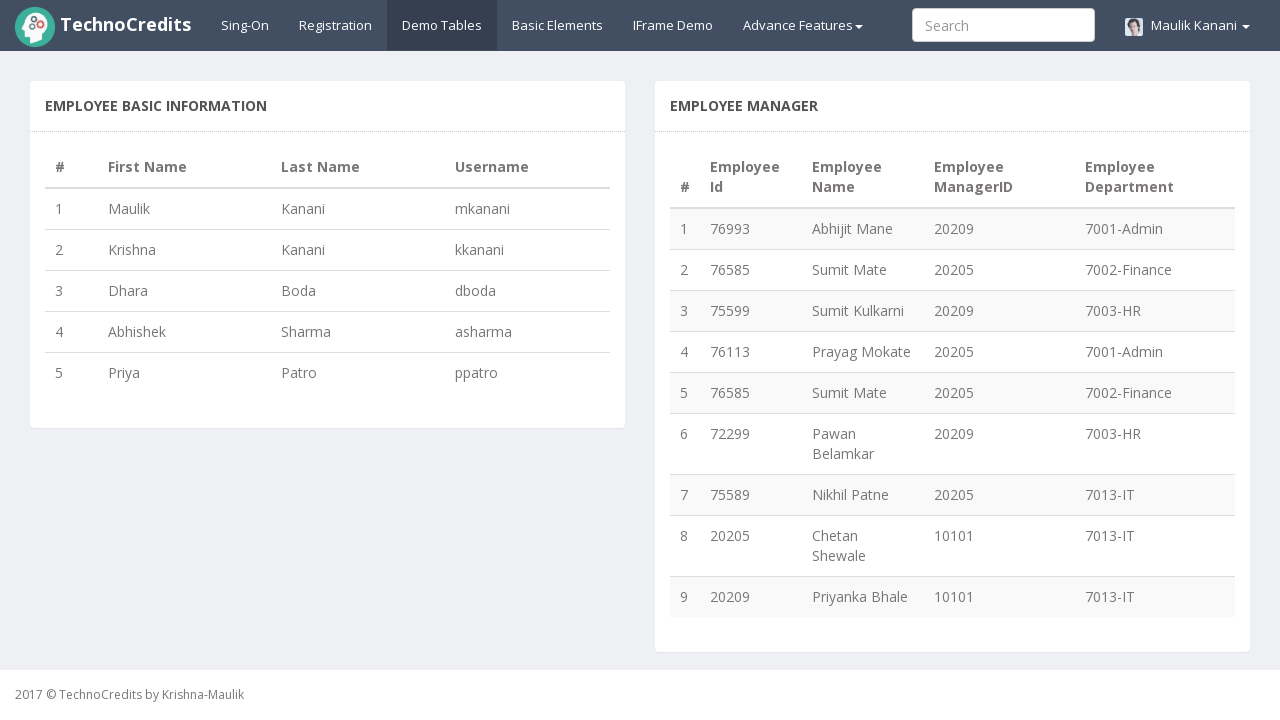

Retrieved first name of user with username 'ppatro': Priya
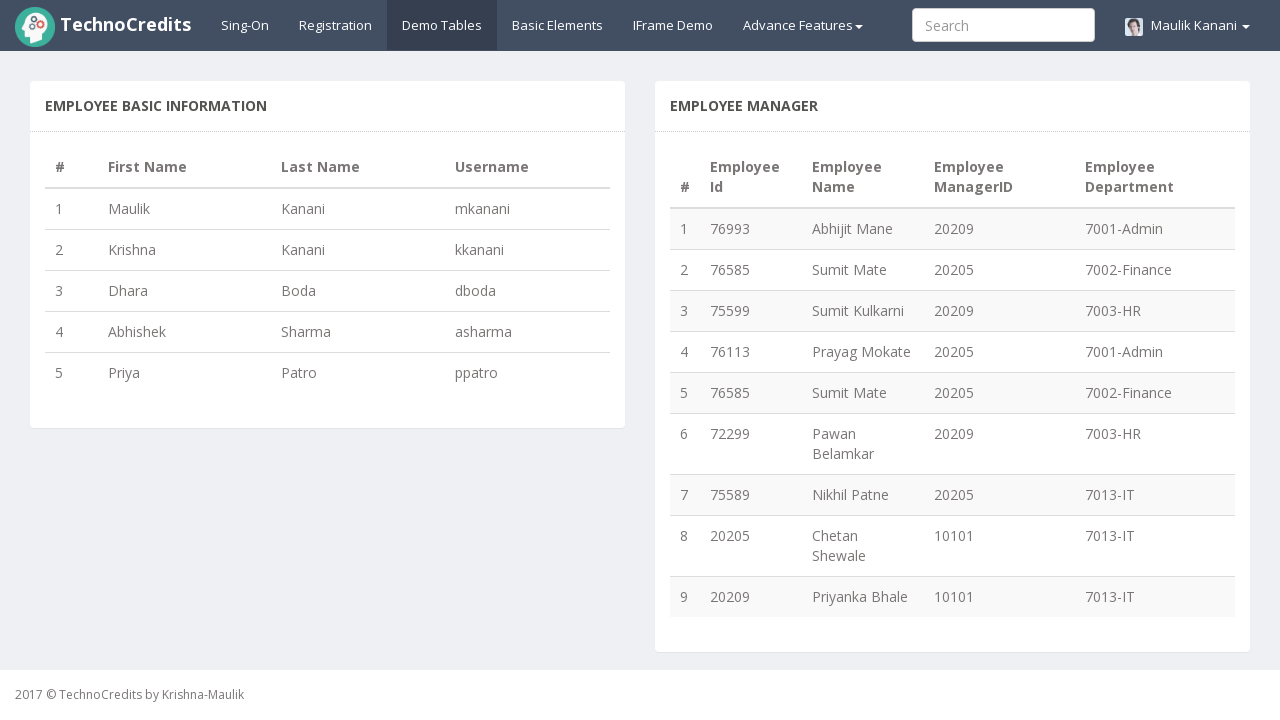

Retrieved table headers from table1
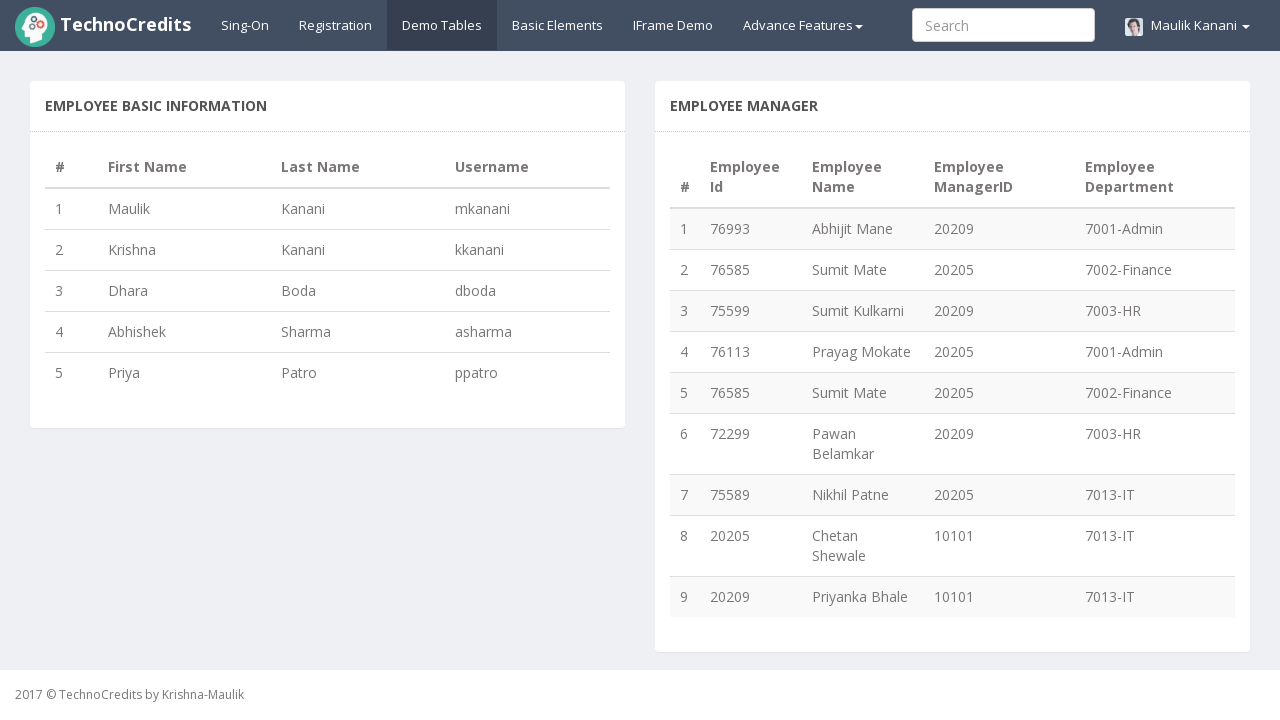

Retrieved complete table content from table1
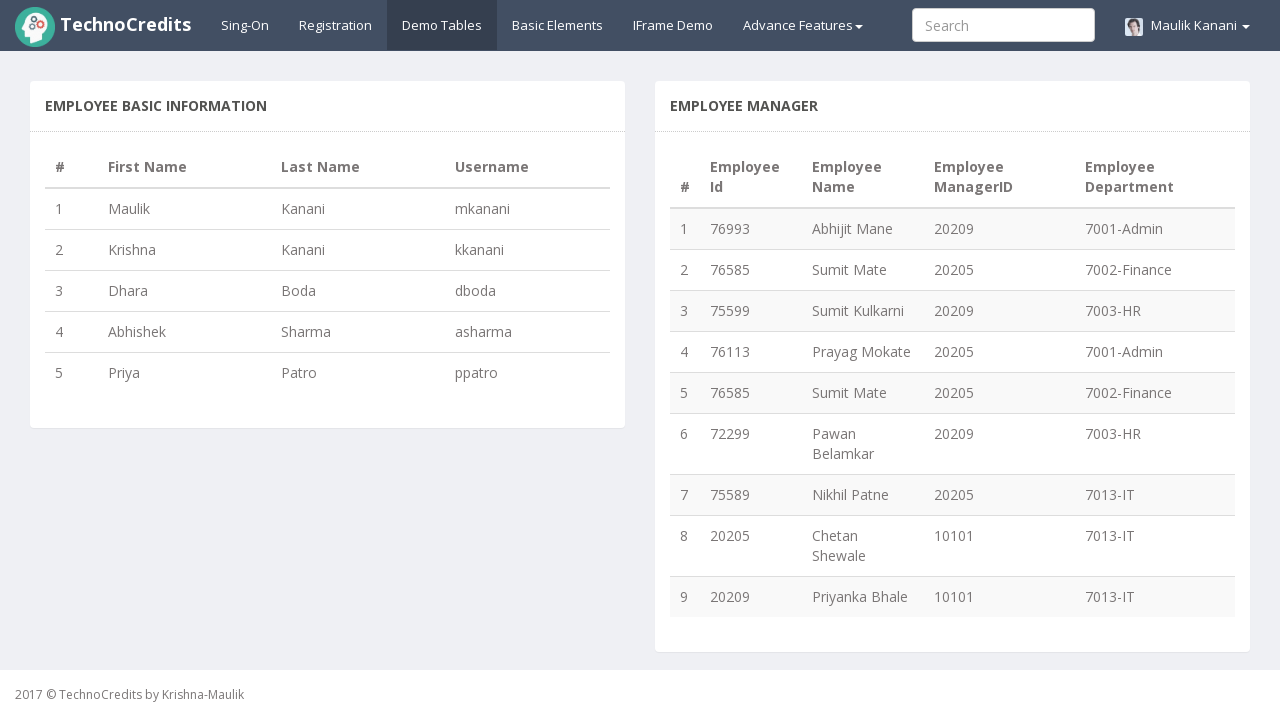

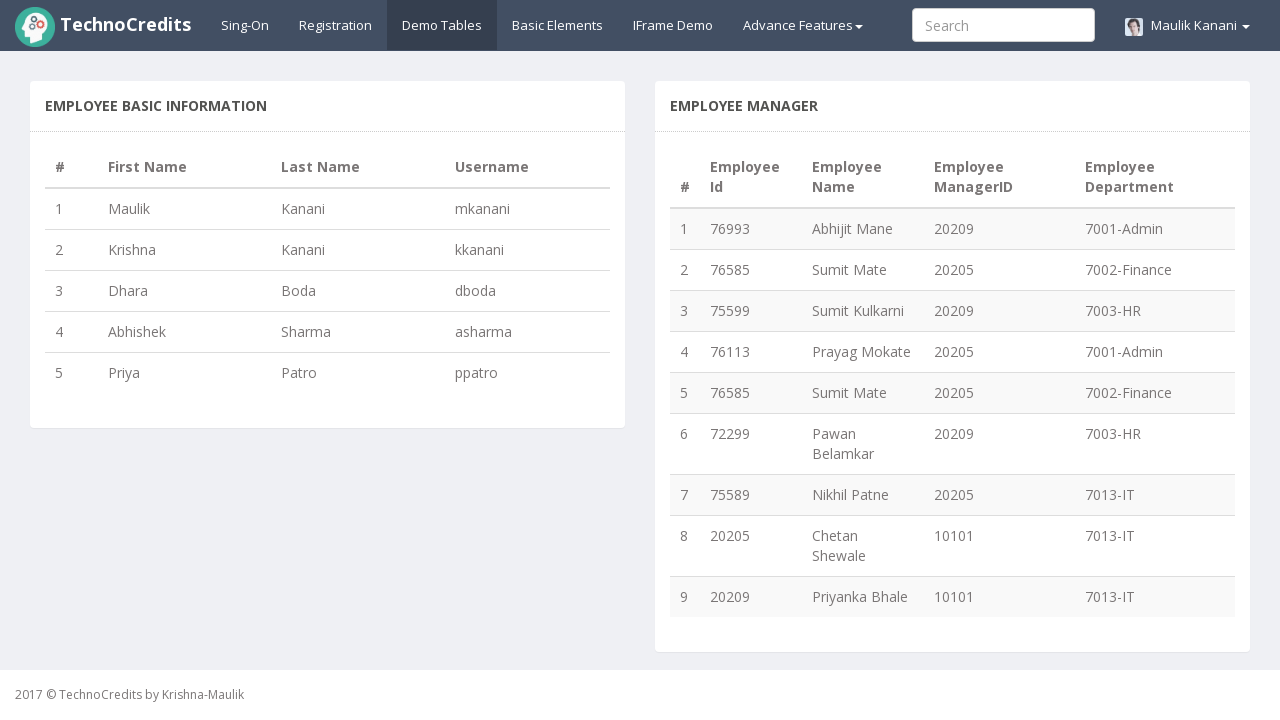